Tests confirmation dialog by clicking button and dismissing (canceling) the confirmation

Starting URL: https://demoqa.com/alerts

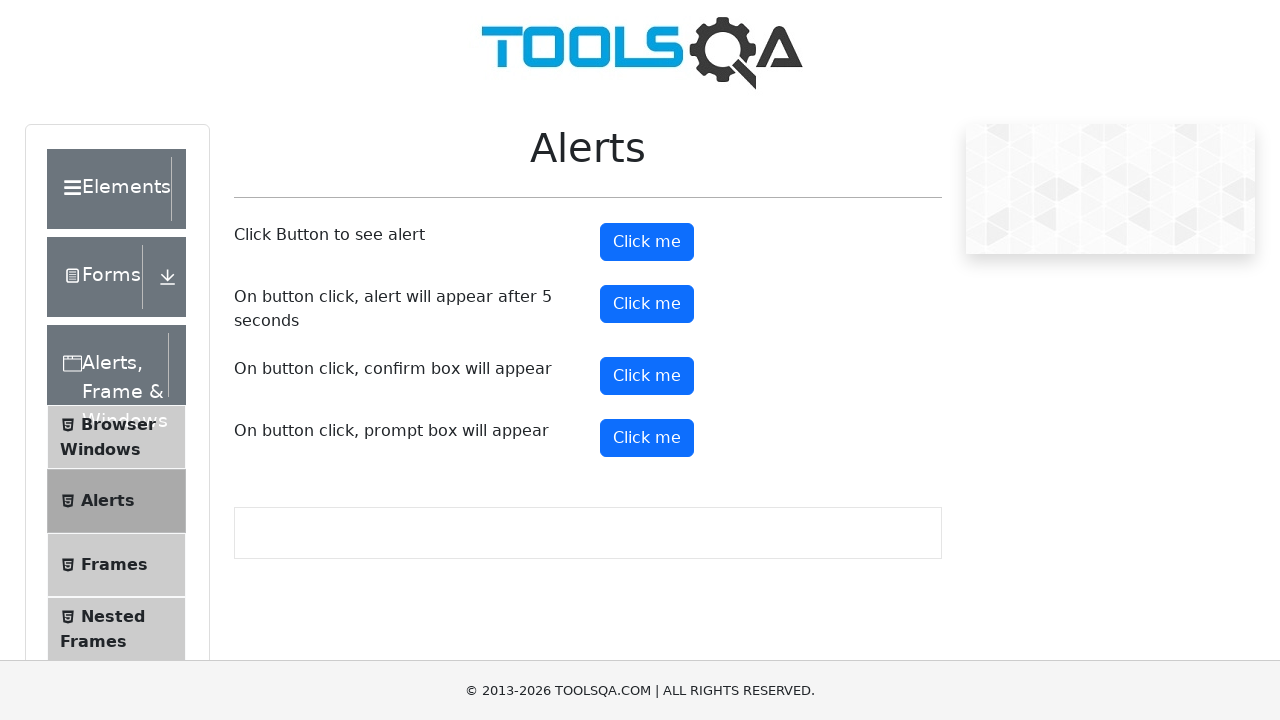

Set up dialog handler to dismiss confirmation dialogs
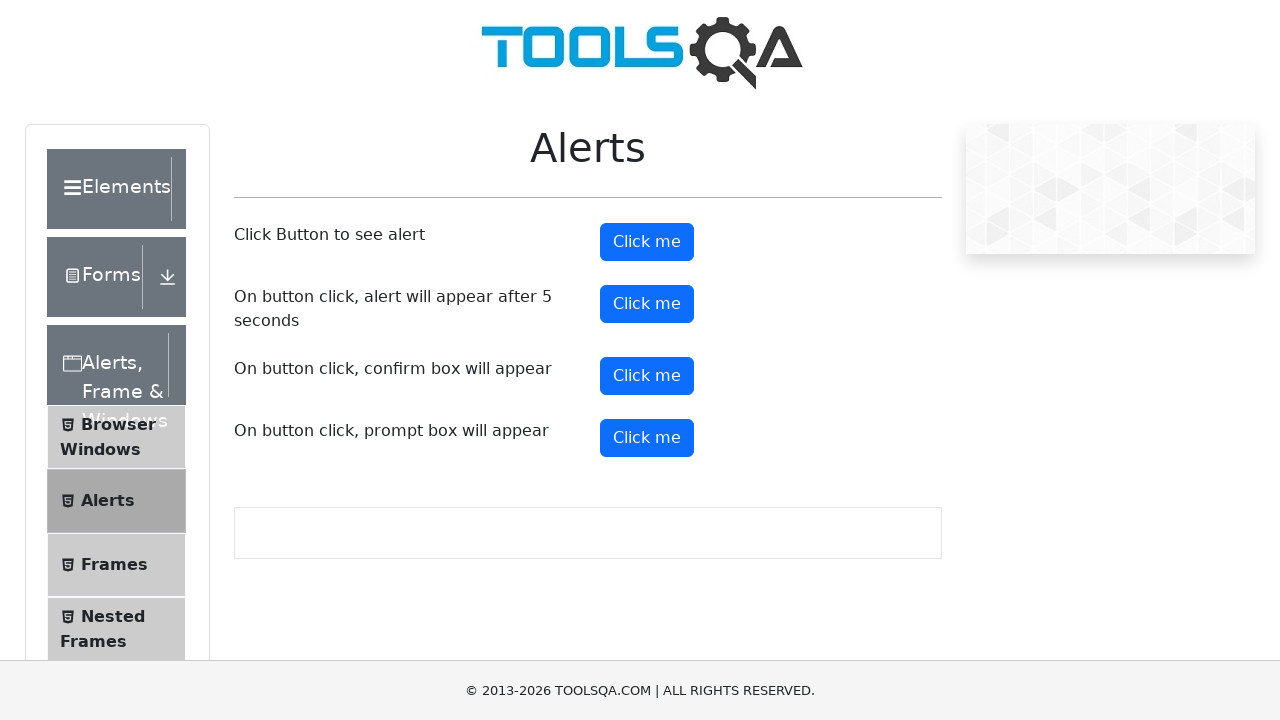

Clicked confirmation button to trigger dialog at (647, 376) on #confirmButton
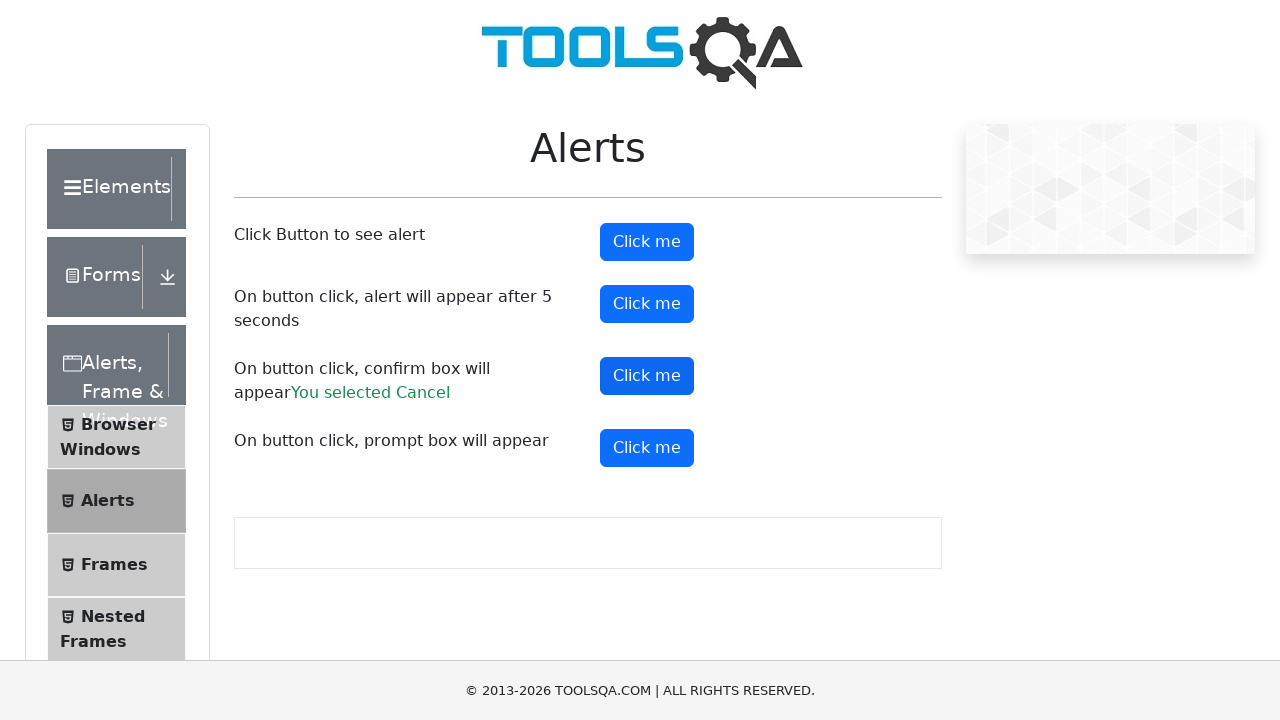

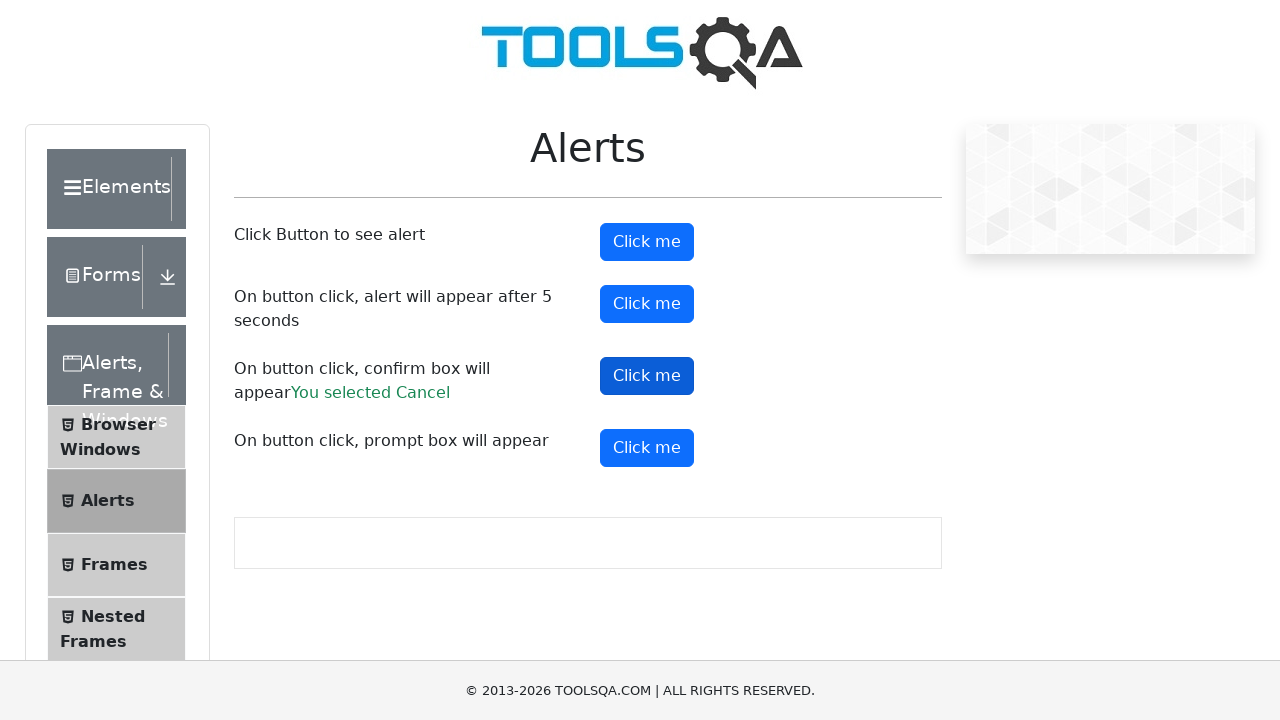